Tests basic form interactions on an Angular practice page by checking a checkbox, selecting a radio button, and choosing an option from a dropdown.

Starting URL: https://rahulshettyacademy.com/angularpractice/

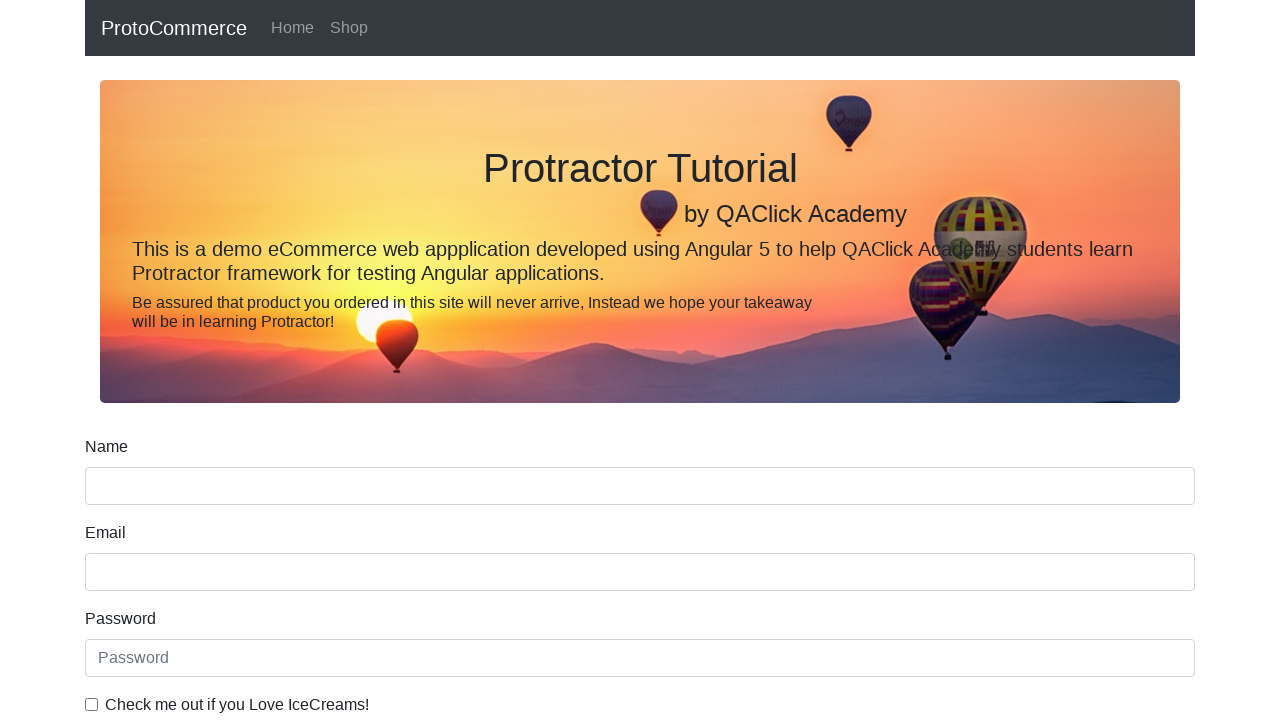

Checked the 'Check me out if you Love' checkbox at (92, 704) on internal:label="Check me out if you Love"i
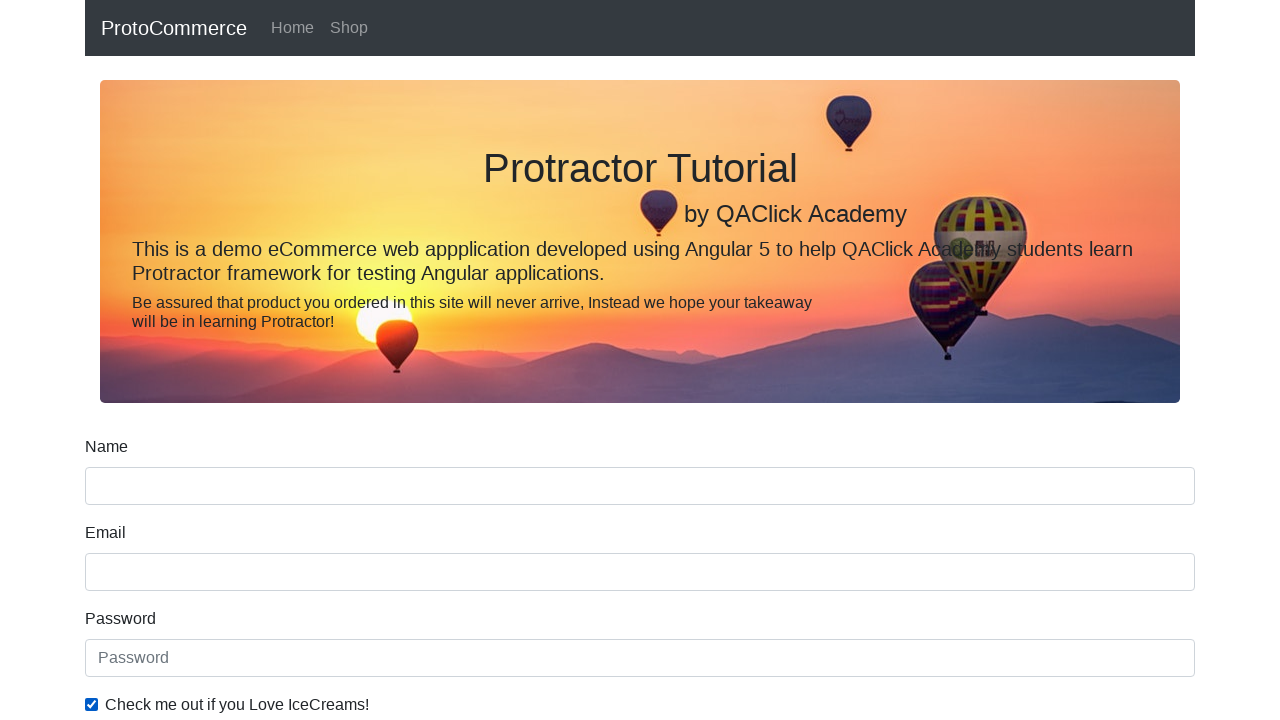

Selected the 'Employed' radio button at (326, 360) on internal:label="Employed"i
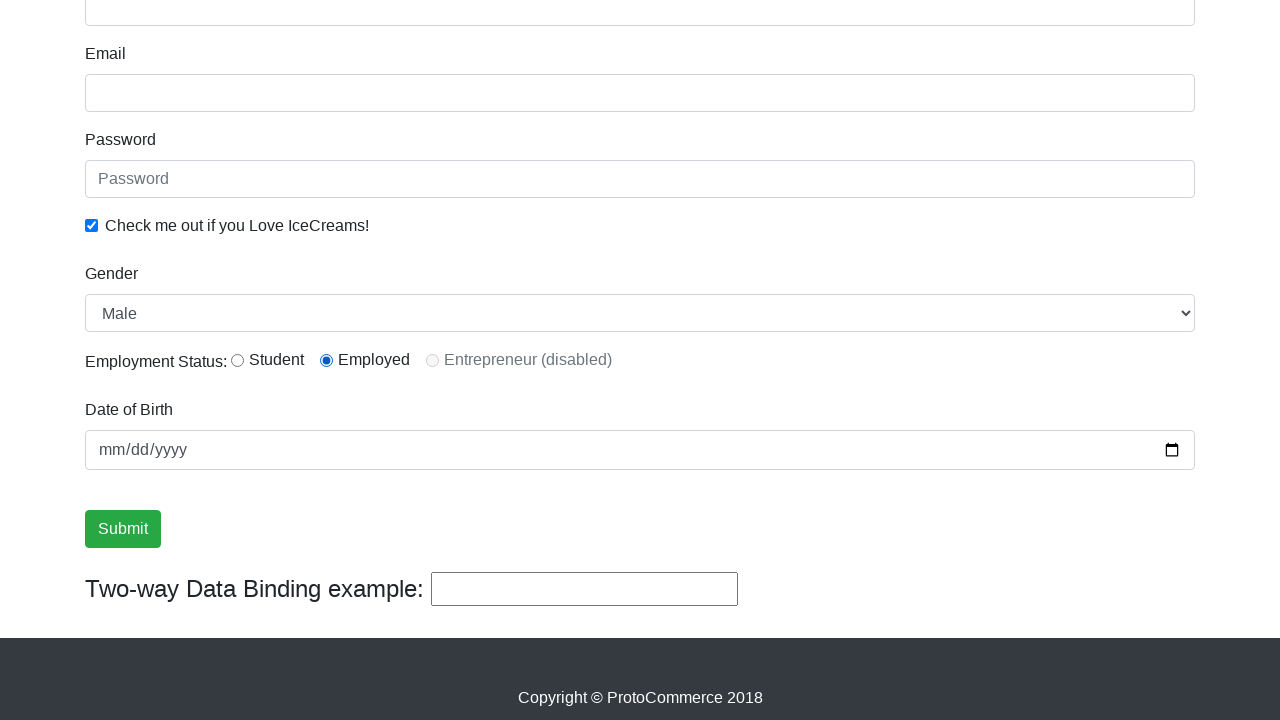

Selected 'Female' from the Gender dropdown on internal:label="Gender"i
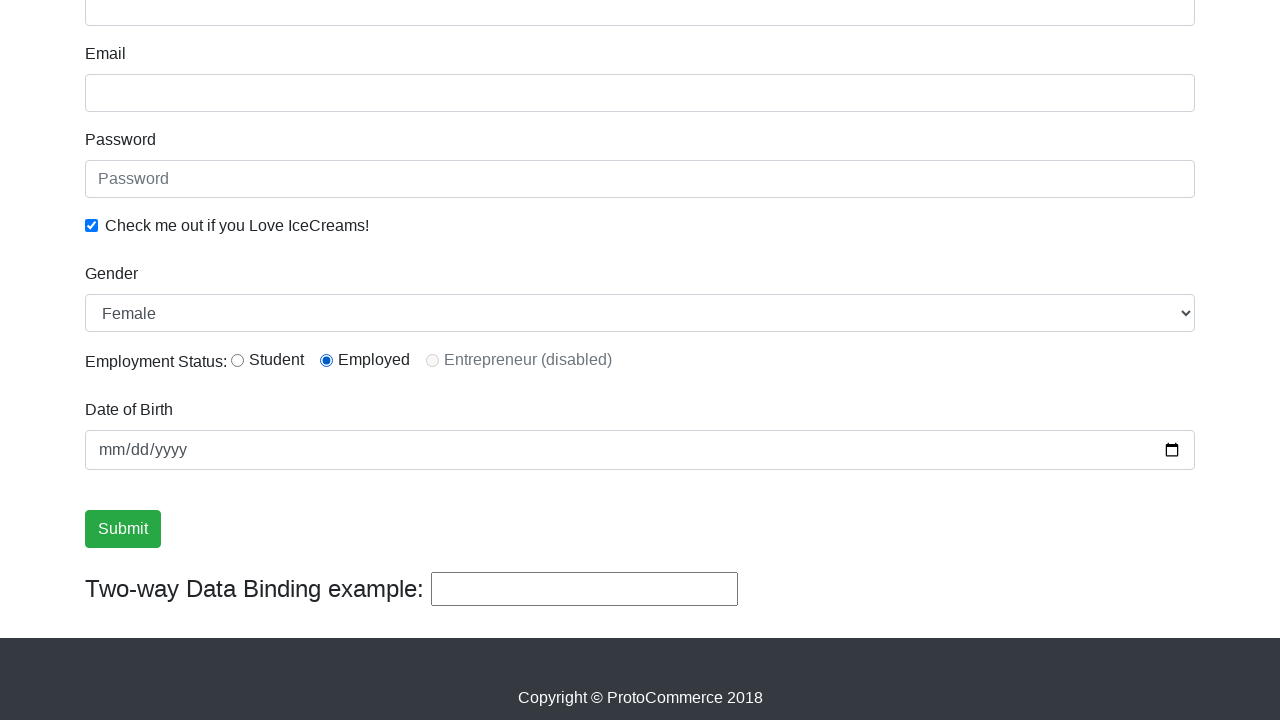

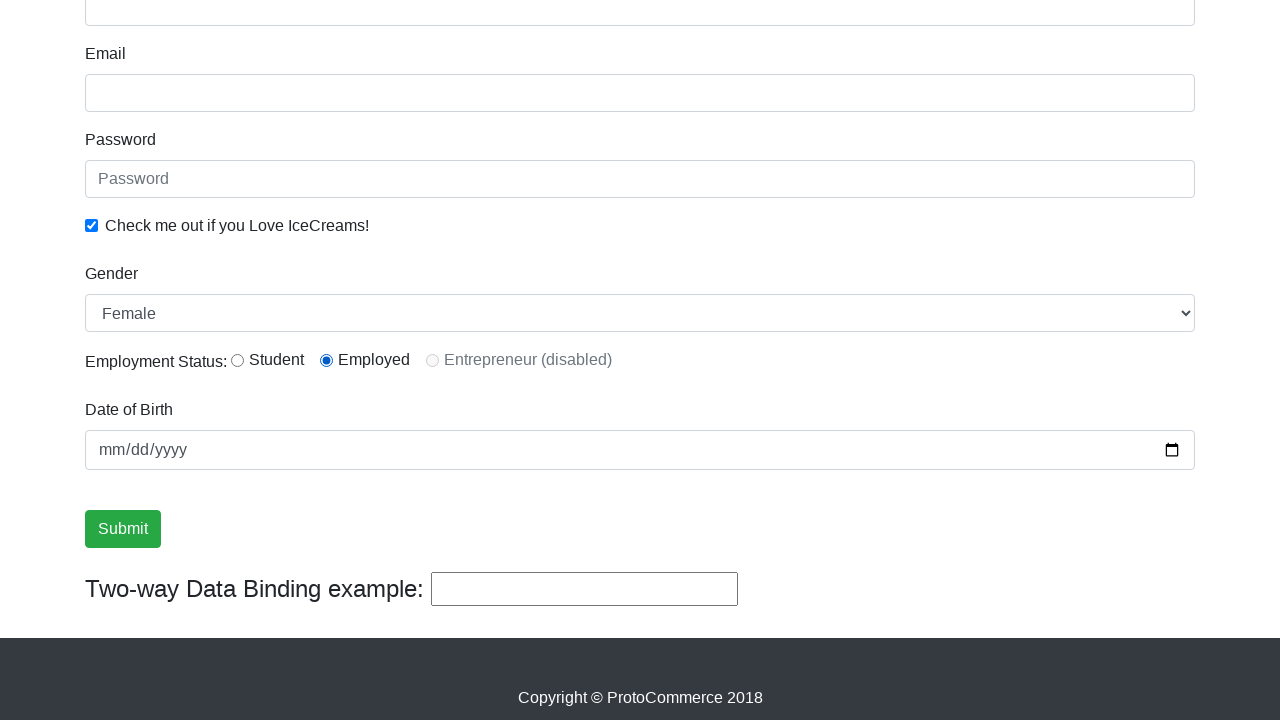